Fills out text fields on a registration form including first name, last name, and address

Starting URL: http://demo.automationtesting.in/Register.html

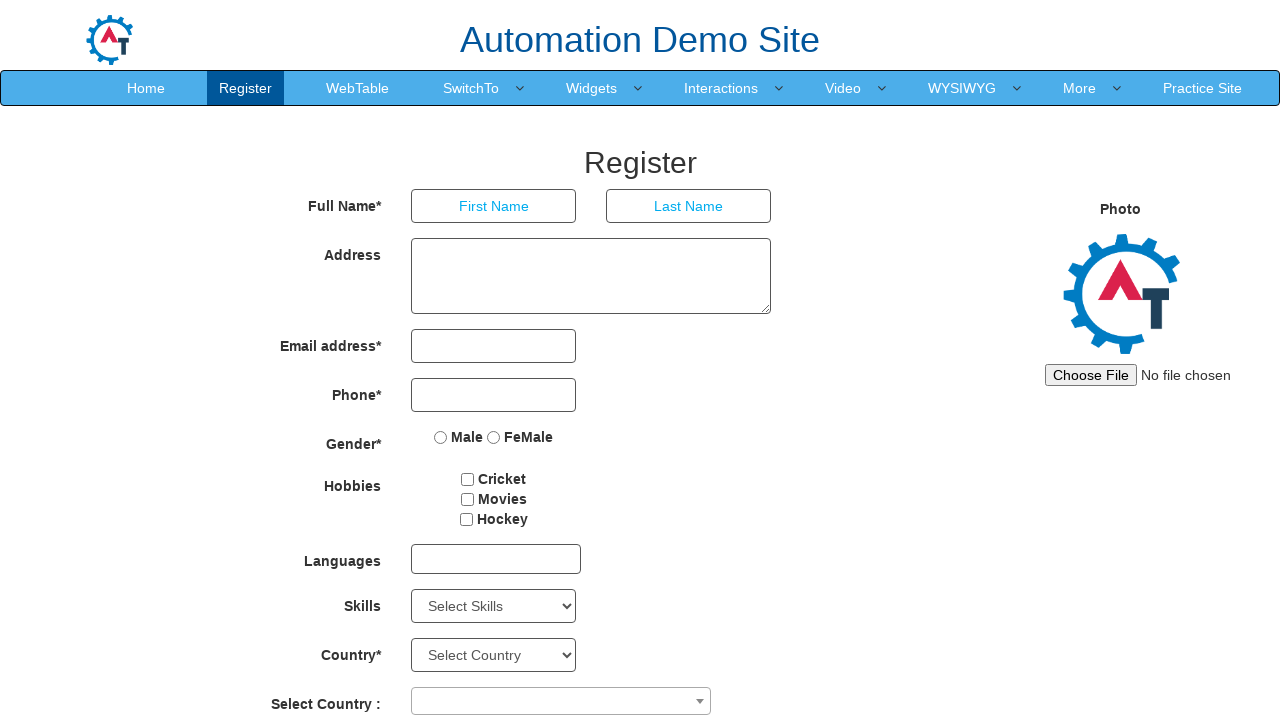

Cleared first name field on input[ng-model='FirstName']
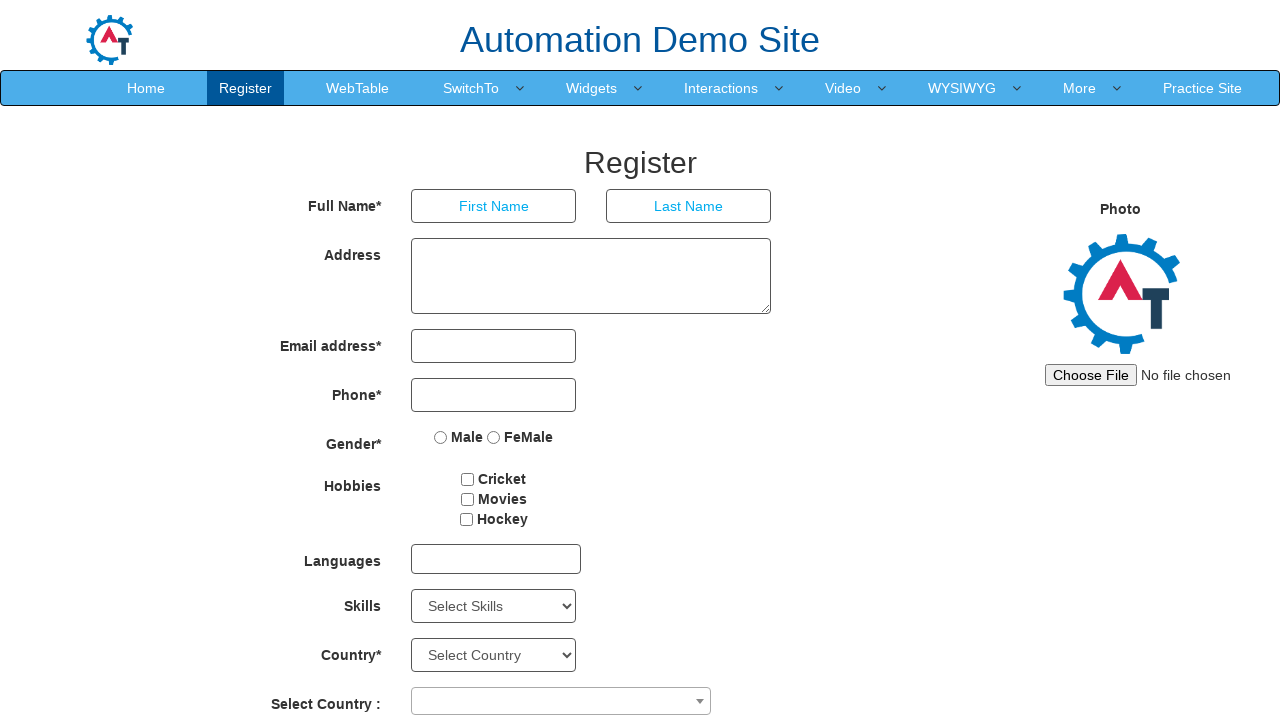

Filled first name field with 'Steve' on input[ng-model='FirstName']
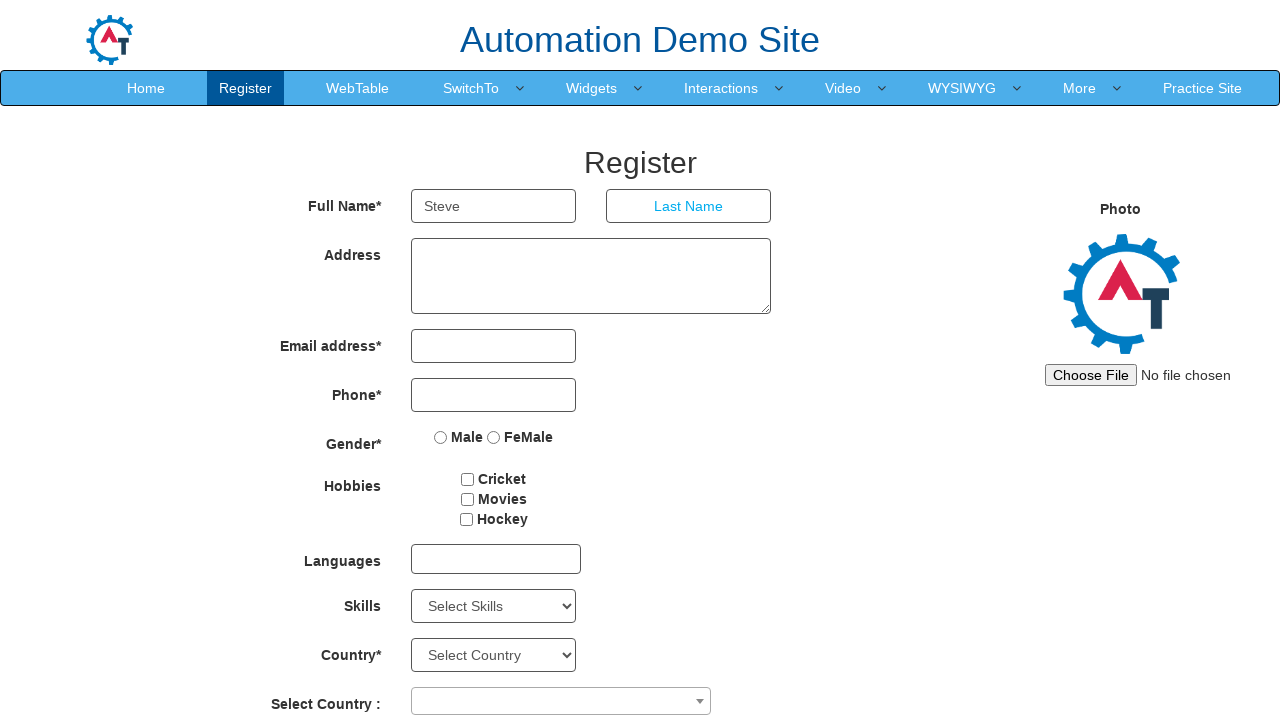

Cleared last name field on input[ng-model='LastName']
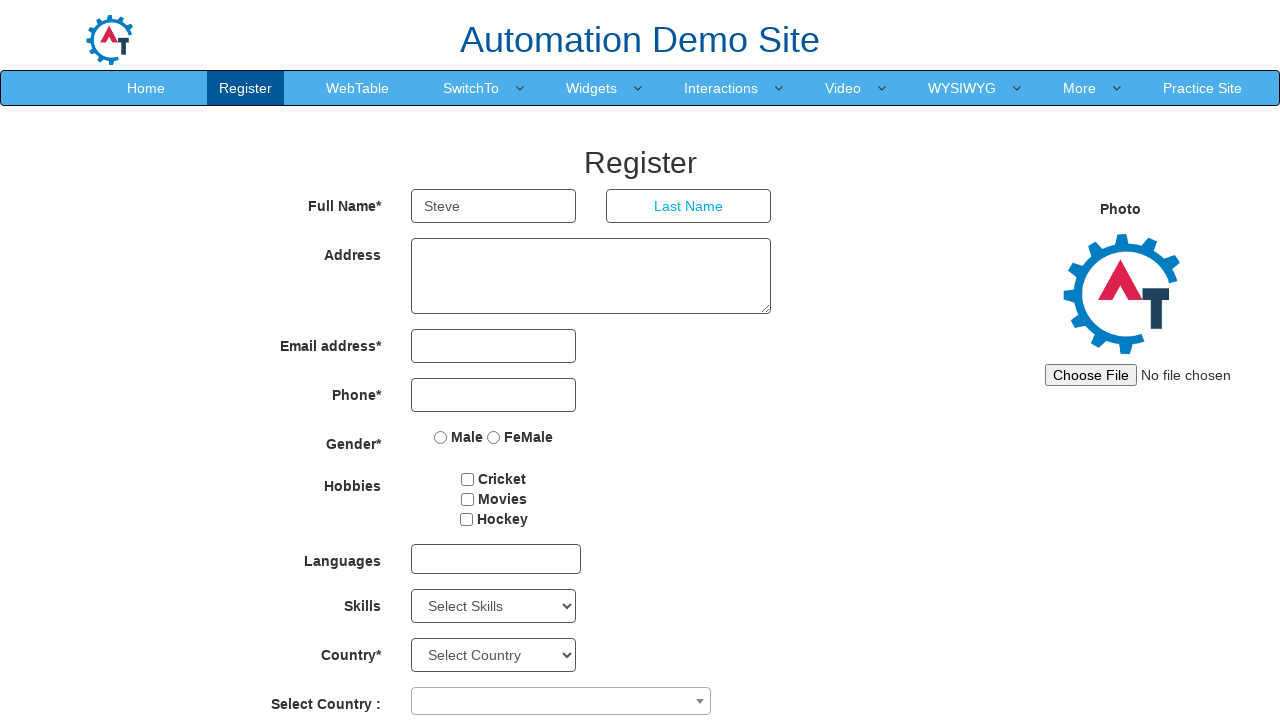

Filled last name field with 'Jones' on input[ng-model='LastName']
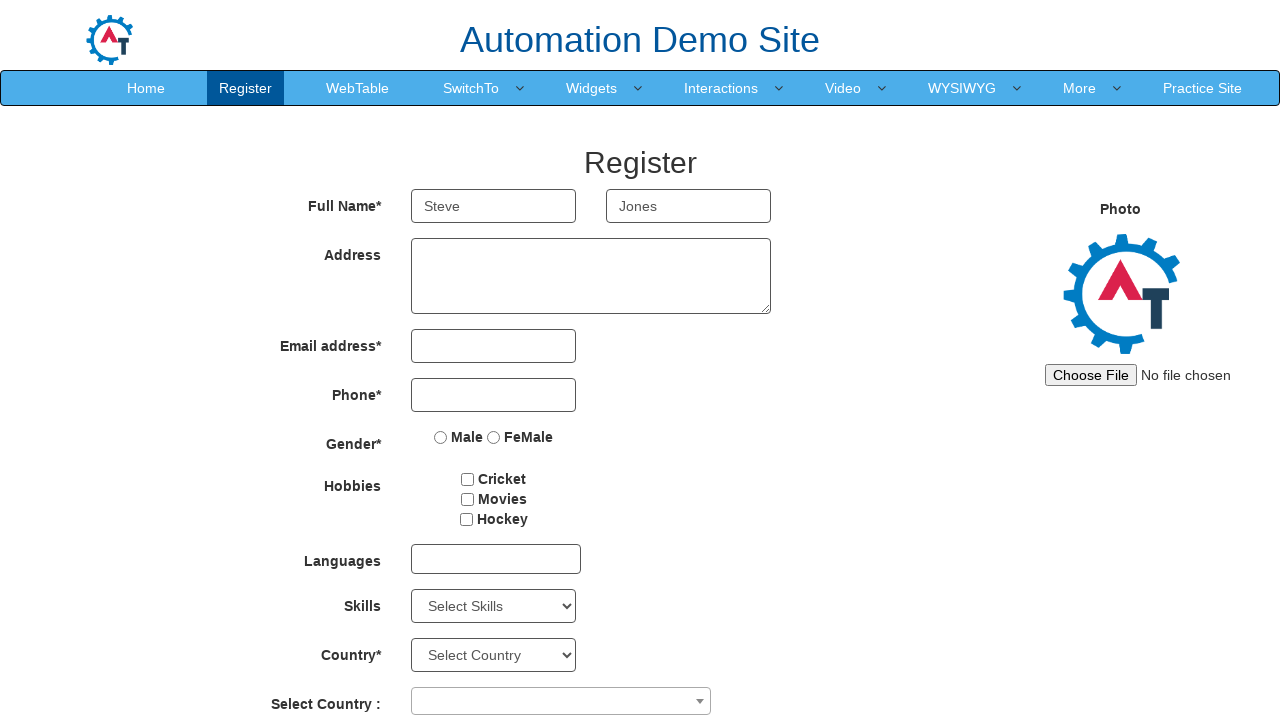

Cleared address field on textarea[ng-model='Adress']
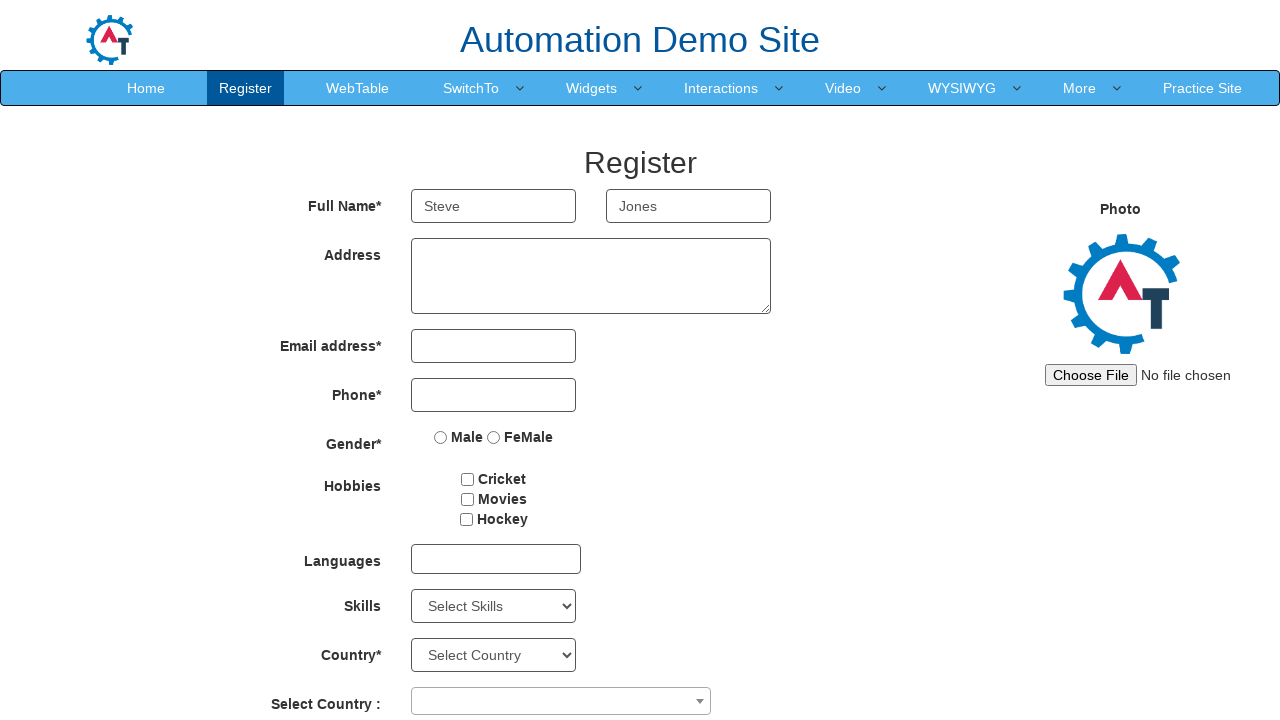

Filled address field with 'Kasturi Homes' on textarea[ng-model='Adress']
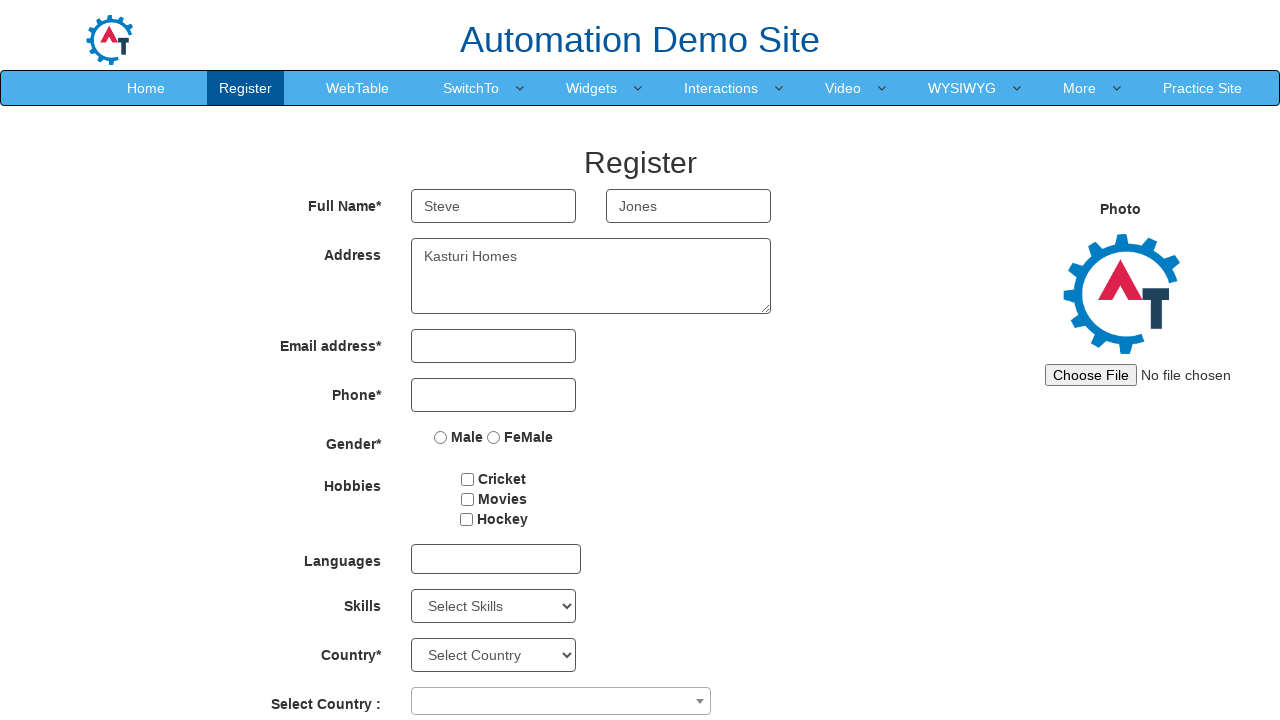

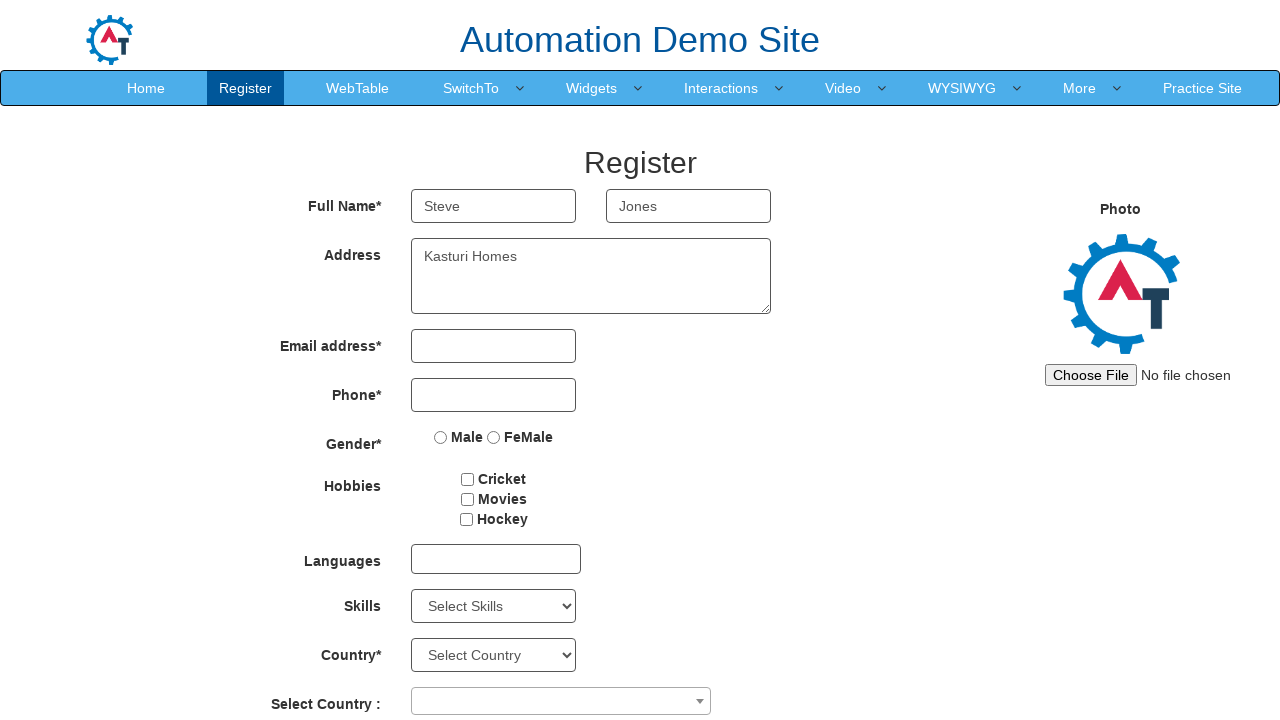